Tests calendar/datepicker functionality by clicking on the datepicker field and selecting a specific date (22) from the calendar popup.

Starting URL: http://seleniumpractise.blogspot.com/2016/08/how-to-handle-calendar-in-selenium.html

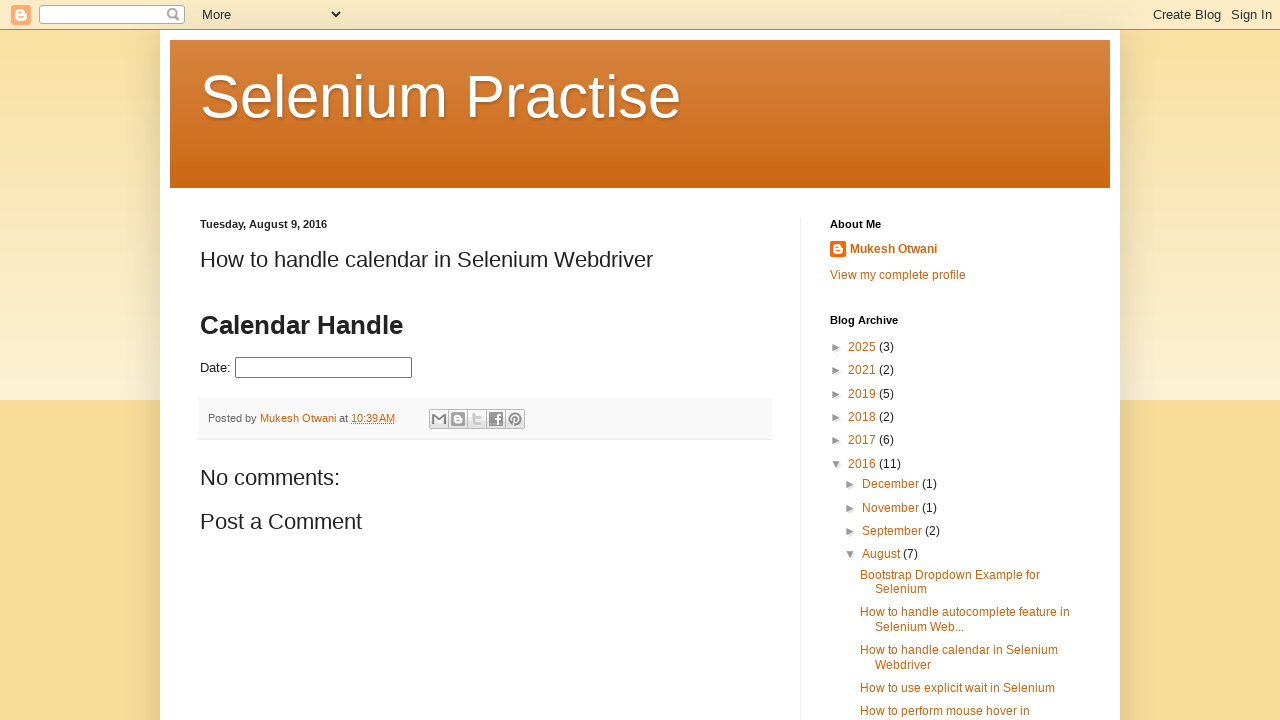

Clicked on datepicker field to open calendar popup at (324, 368) on #datepicker
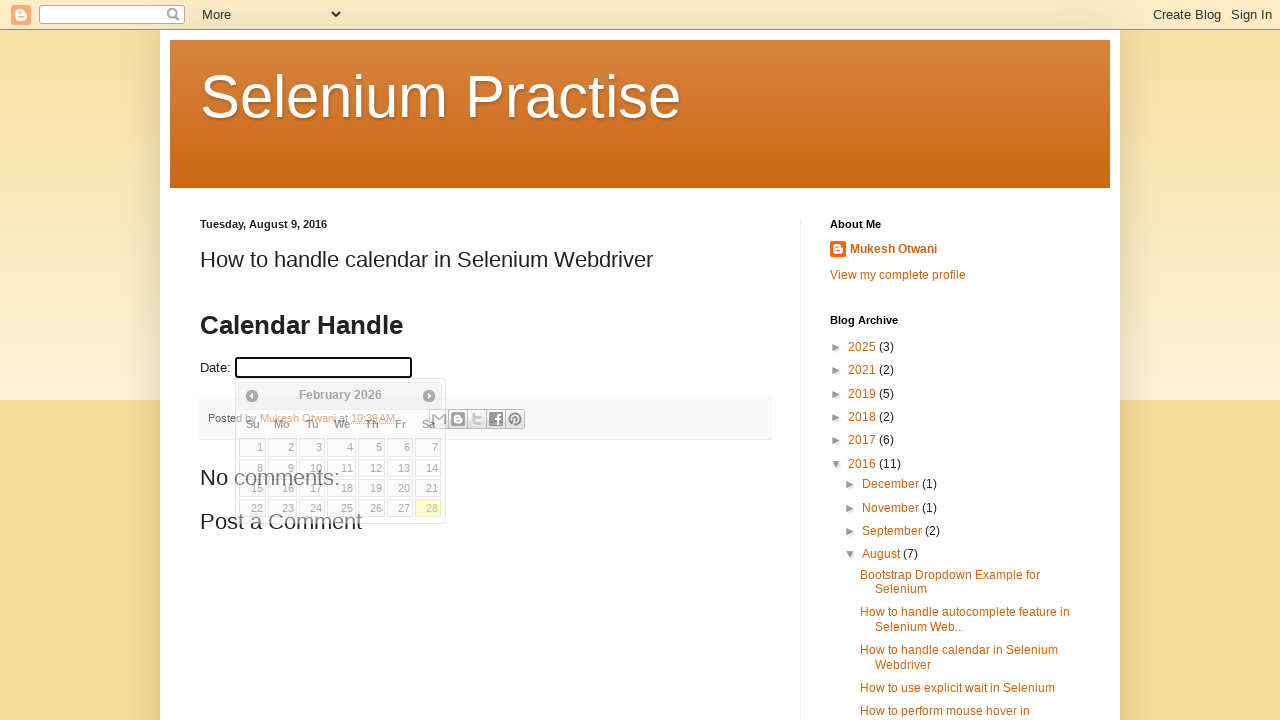

Calendar popup appeared with date selection table
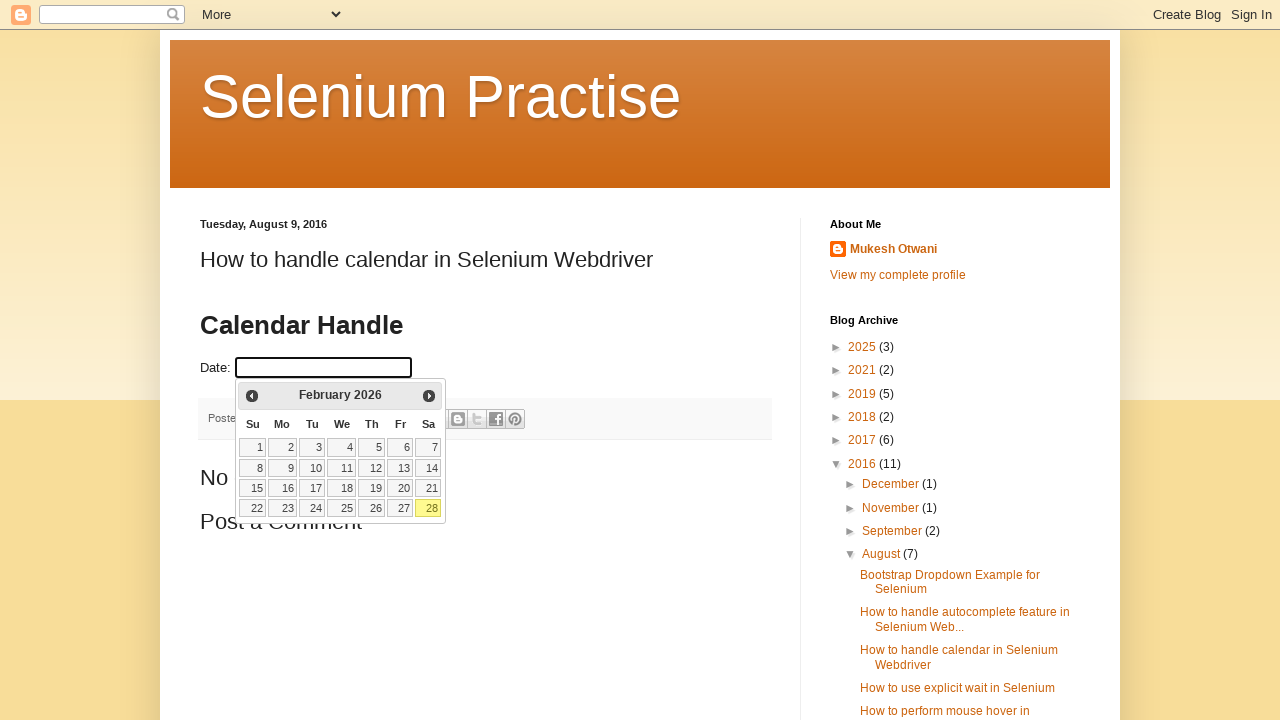

Selected date 22 from the calendar at (253, 508) on xpath=//table[@class='ui-datepicker-calendar']//a[text()='22']
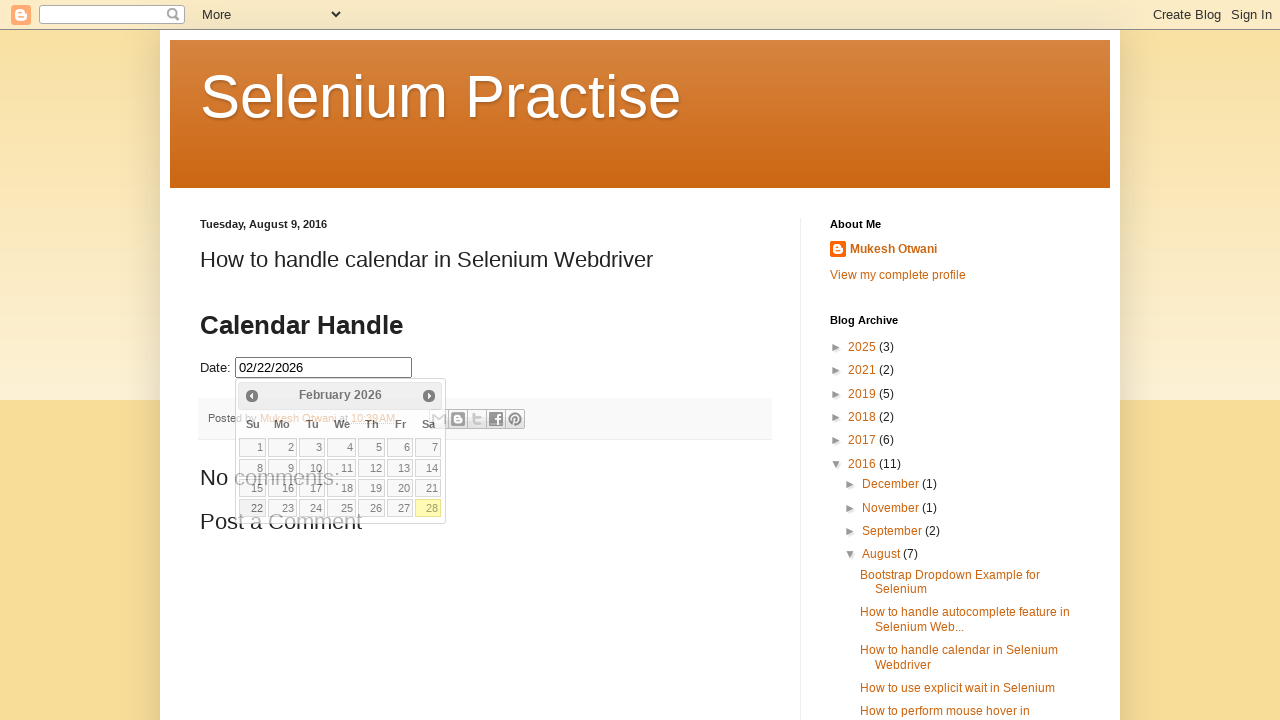

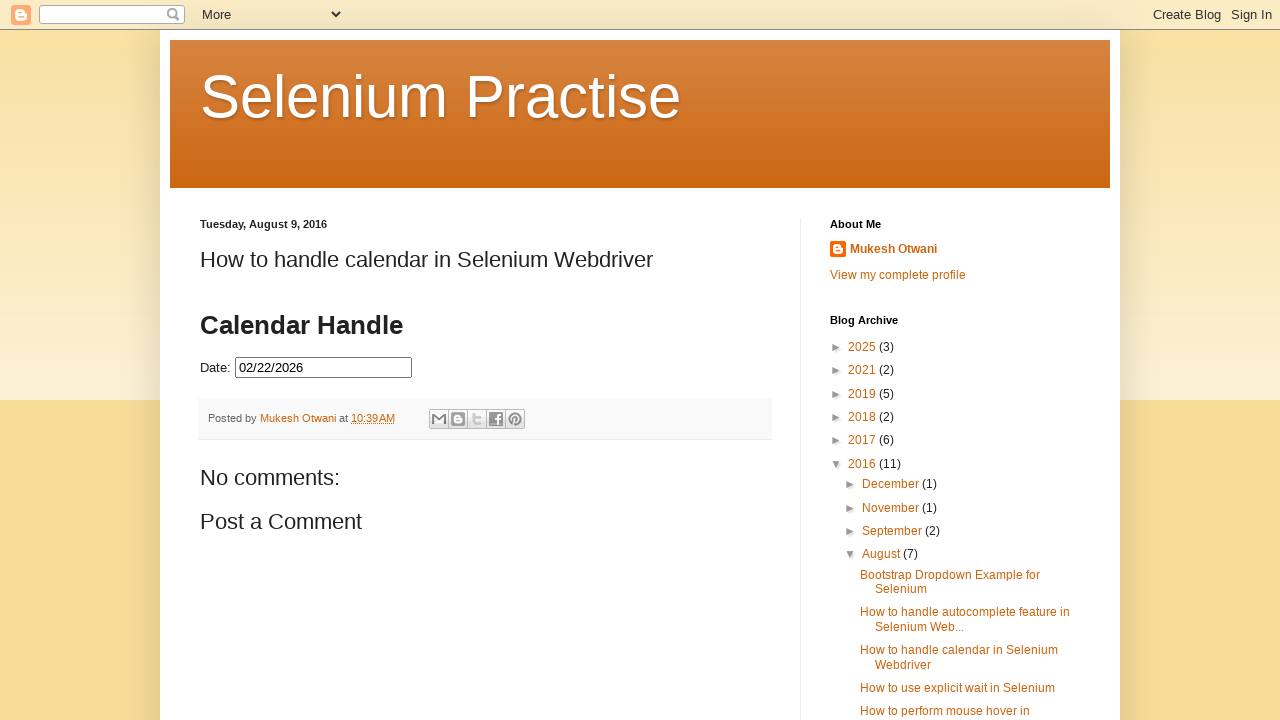